Tests the search functionality on the Python.org website by entering "pycon" in the search box and submitting the search form

Starting URL: http://www.python.org

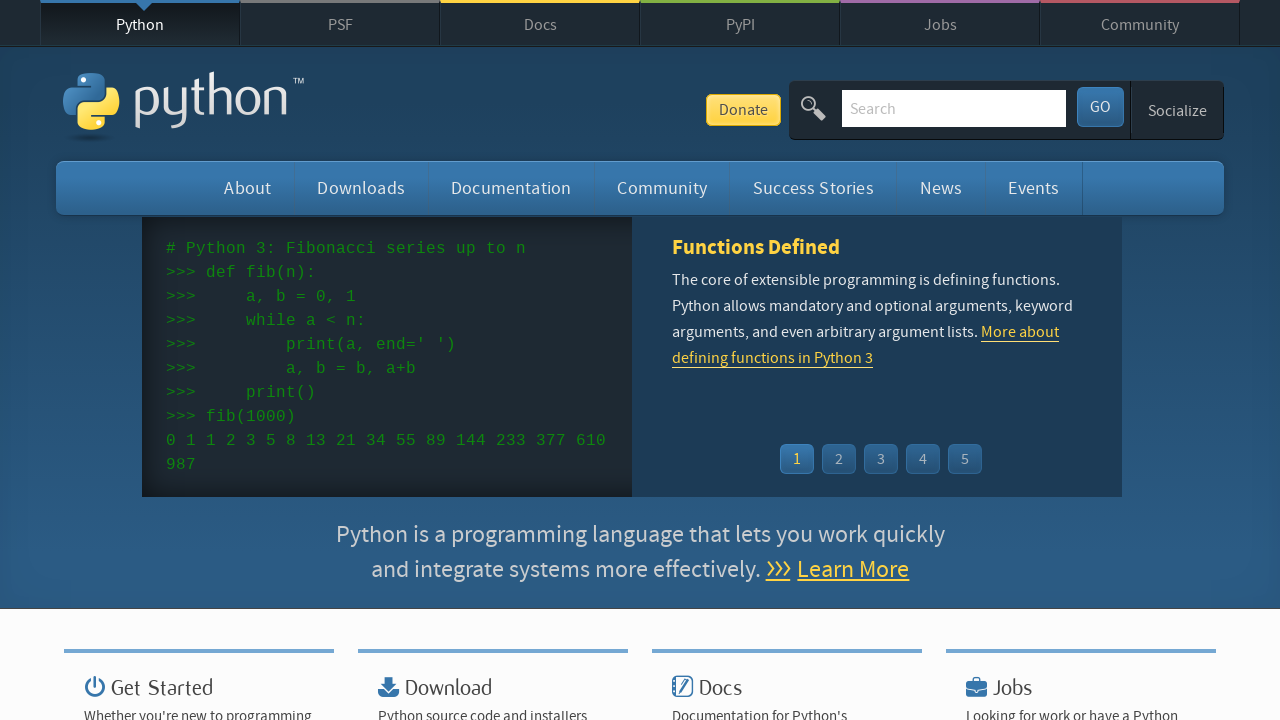

Filled search box with 'pycon' on input[name='q']
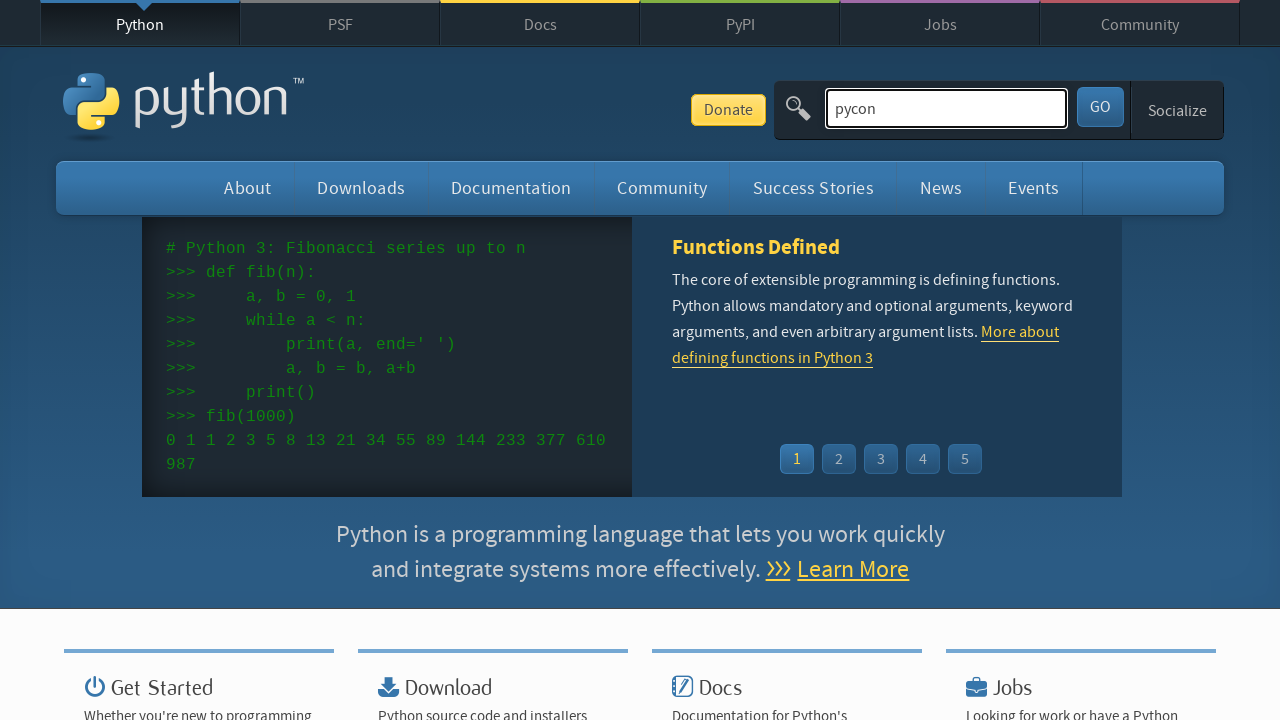

Pressed Enter to submit search form on input[name='q']
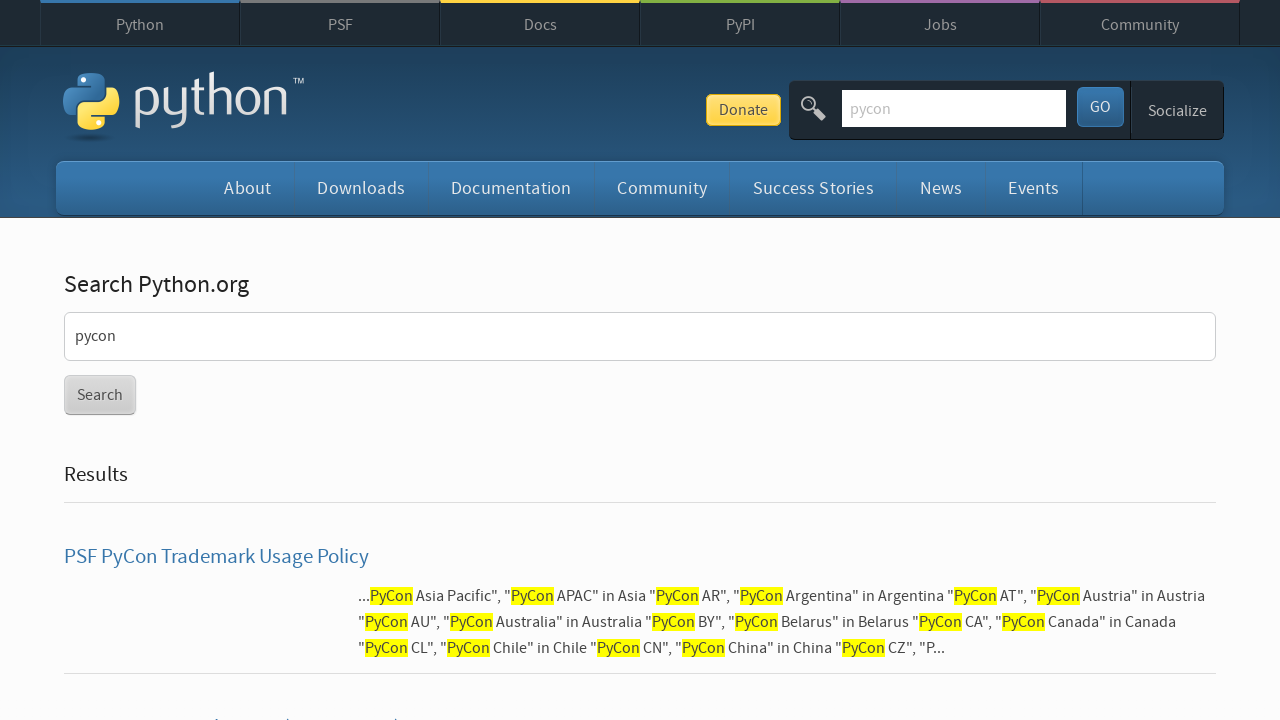

Search results page loaded and network idle
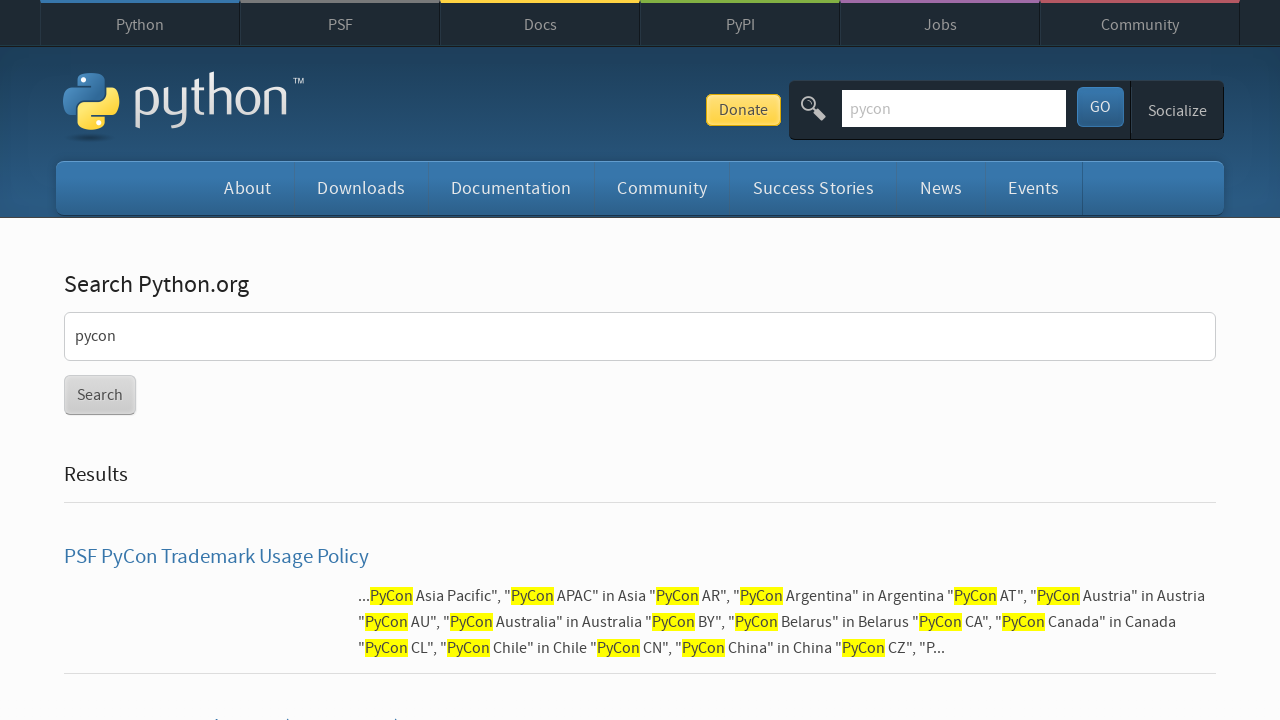

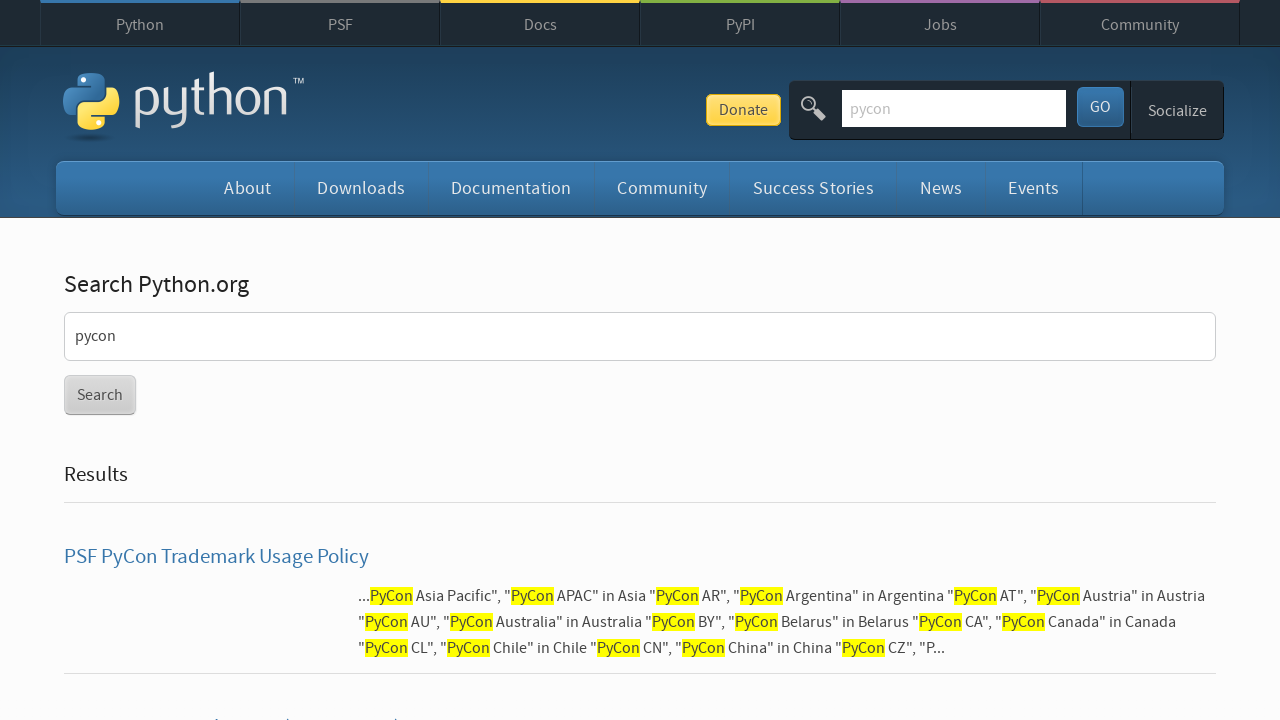